Navigates to a GlobalSQA demo page about frames and windows, then clicks on the iFrame tab to view iframe-related content.

Starting URL: https://www.globalsqa.com/demo-site/frames-and-windows/#iFrame1

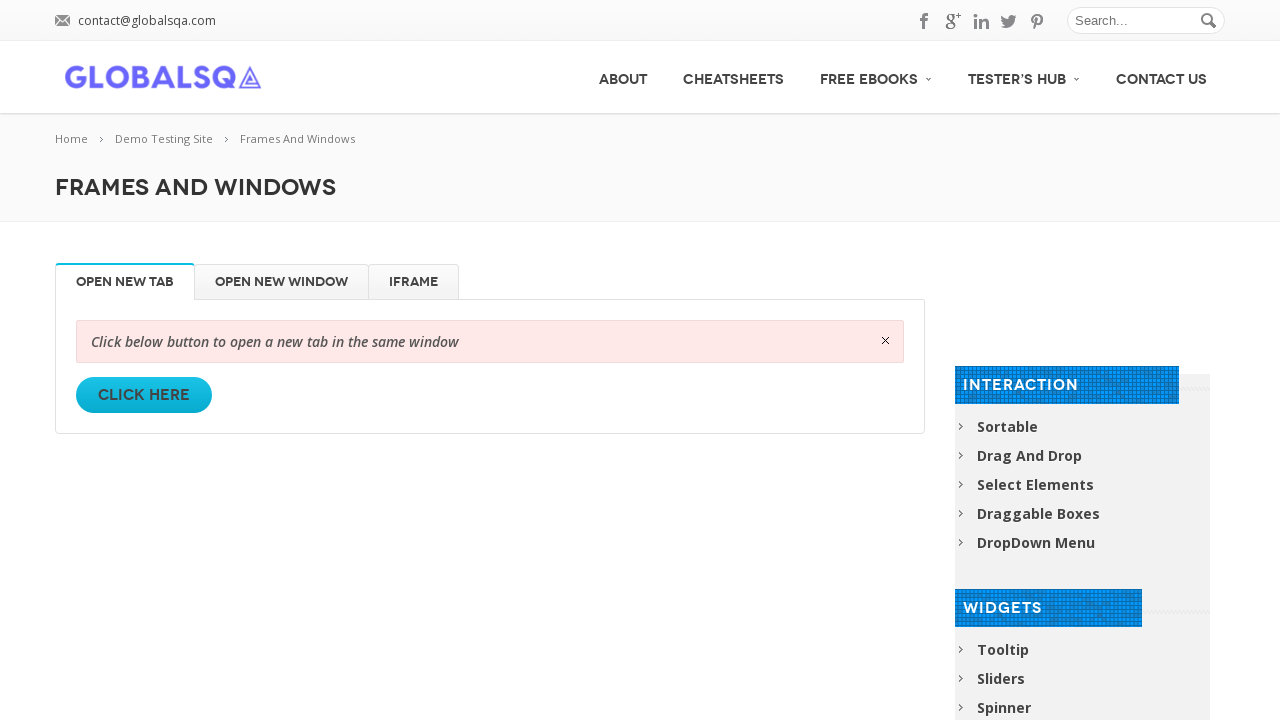

Navigated to GlobalSQA frames and windows demo page
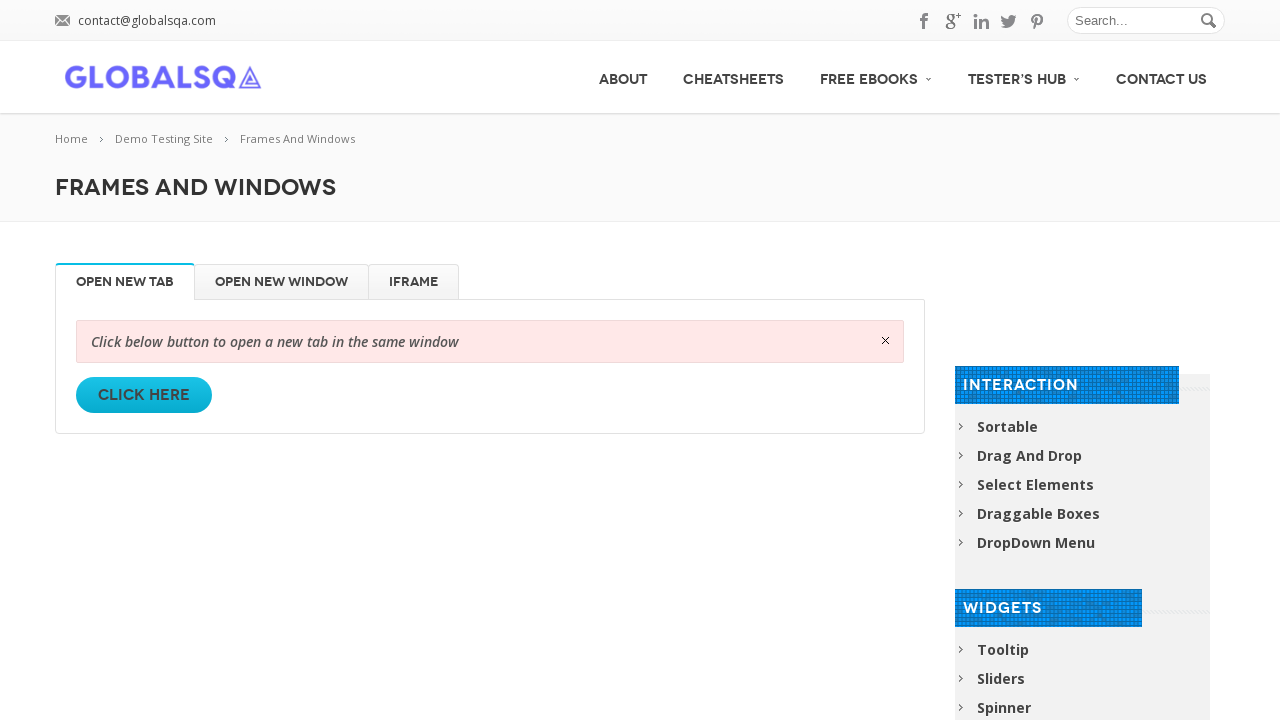

Clicked on the iFrame tab to view iframe-related content at (414, 282) on xpath=//li[text()='iFrame']
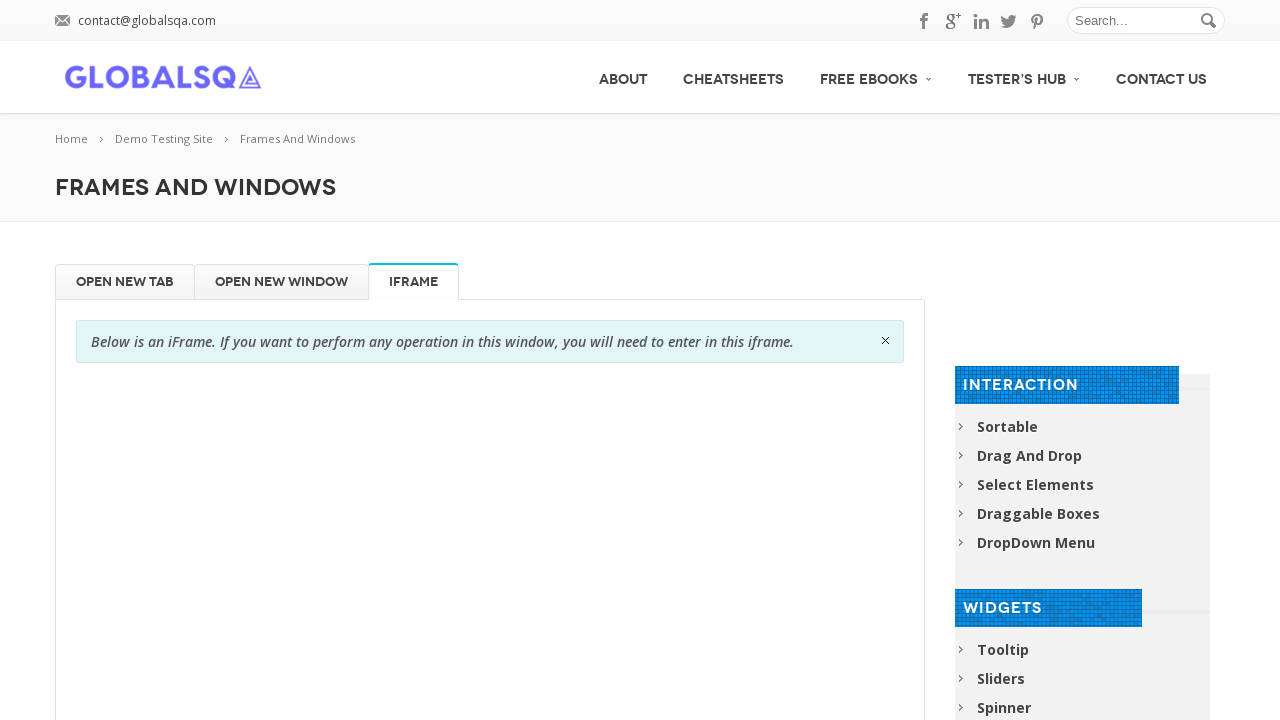

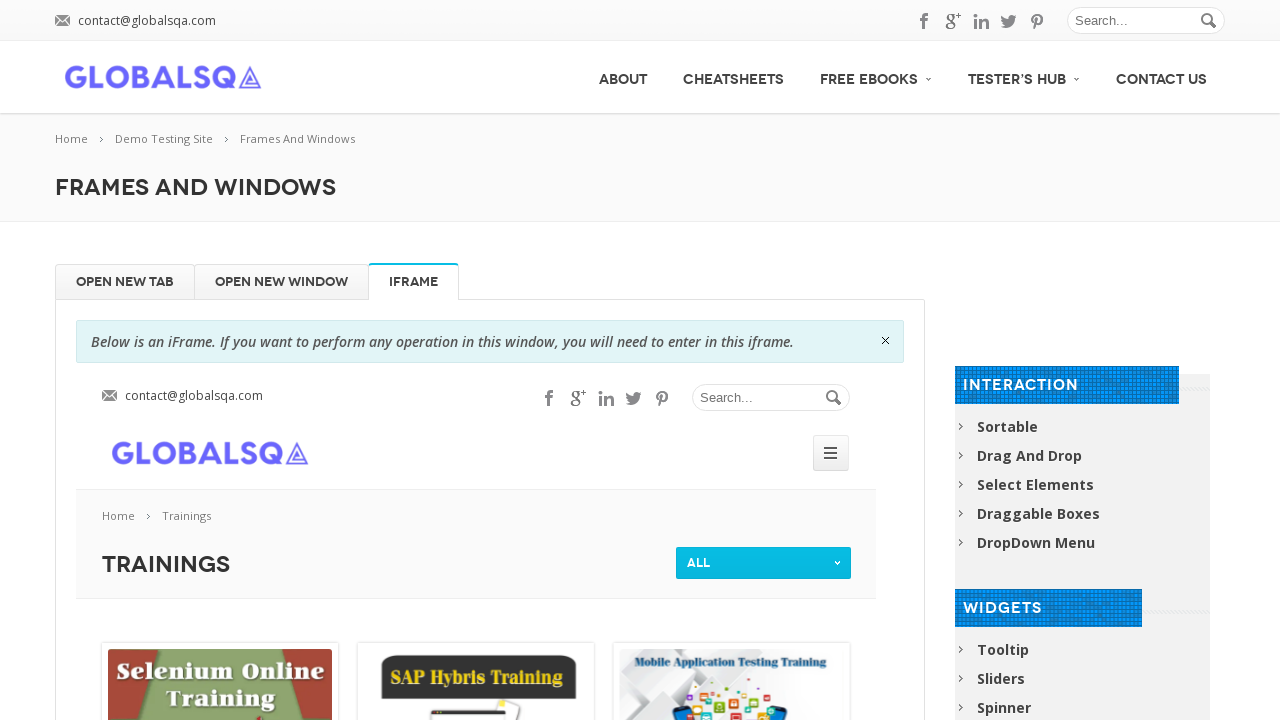